Tests email validation by entering an invalid email format and verifying appropriate error messages

Starting URL: https://alada.vn/tai-khoan/dang-ky.html

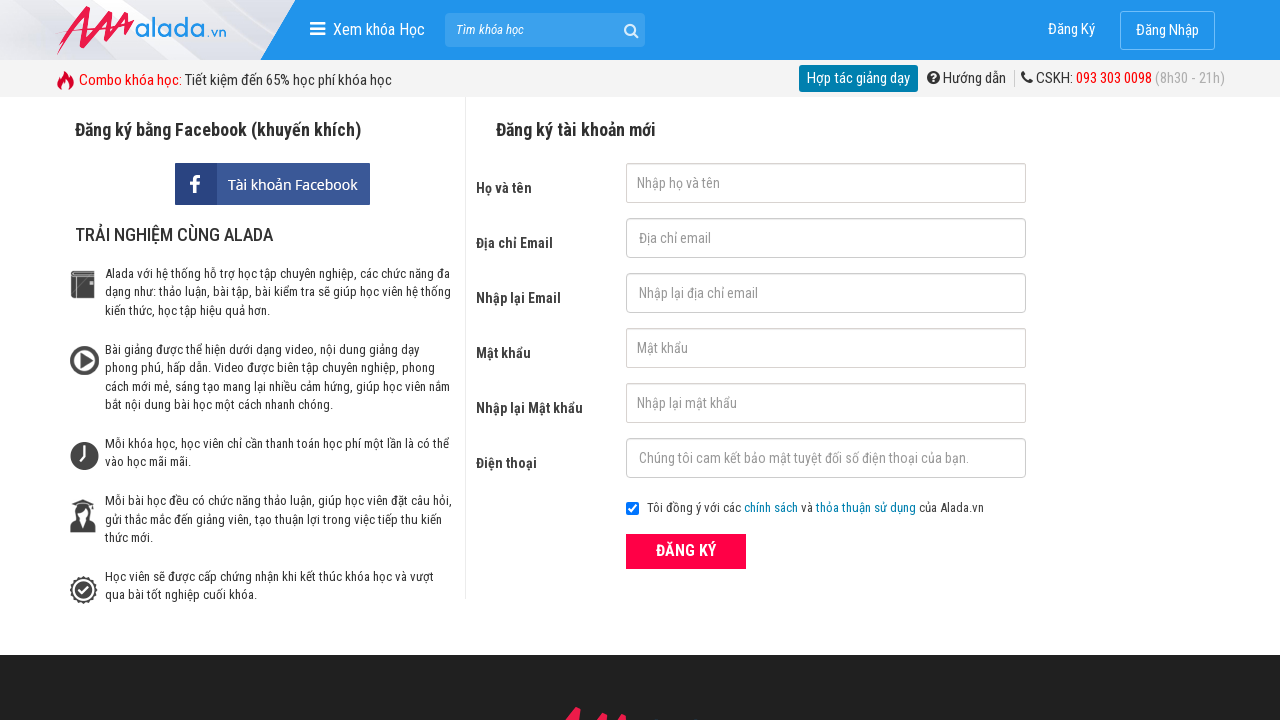

Filled first name field with 'Bruce Lee' on #txtFirstname
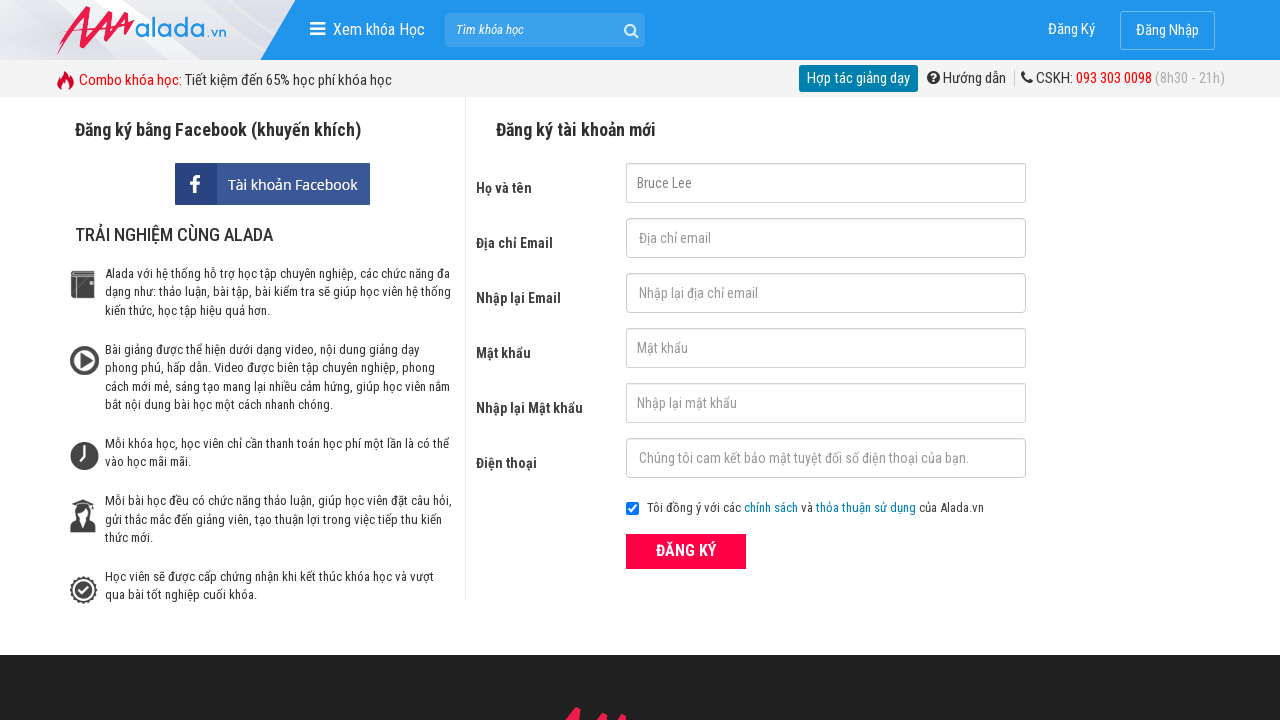

Filled email field with invalid format '123@456@789' on #txtEmail
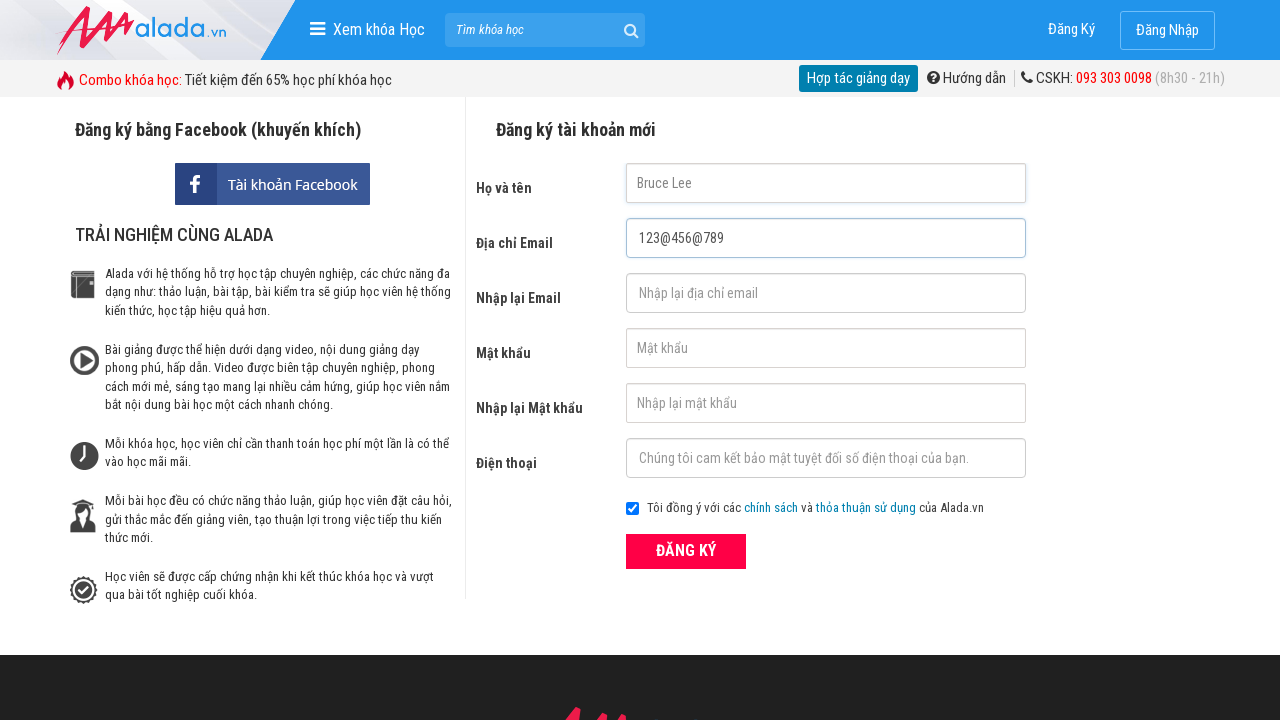

Filled confirm email field with invalid format '123@456@789' on #txtCEmail
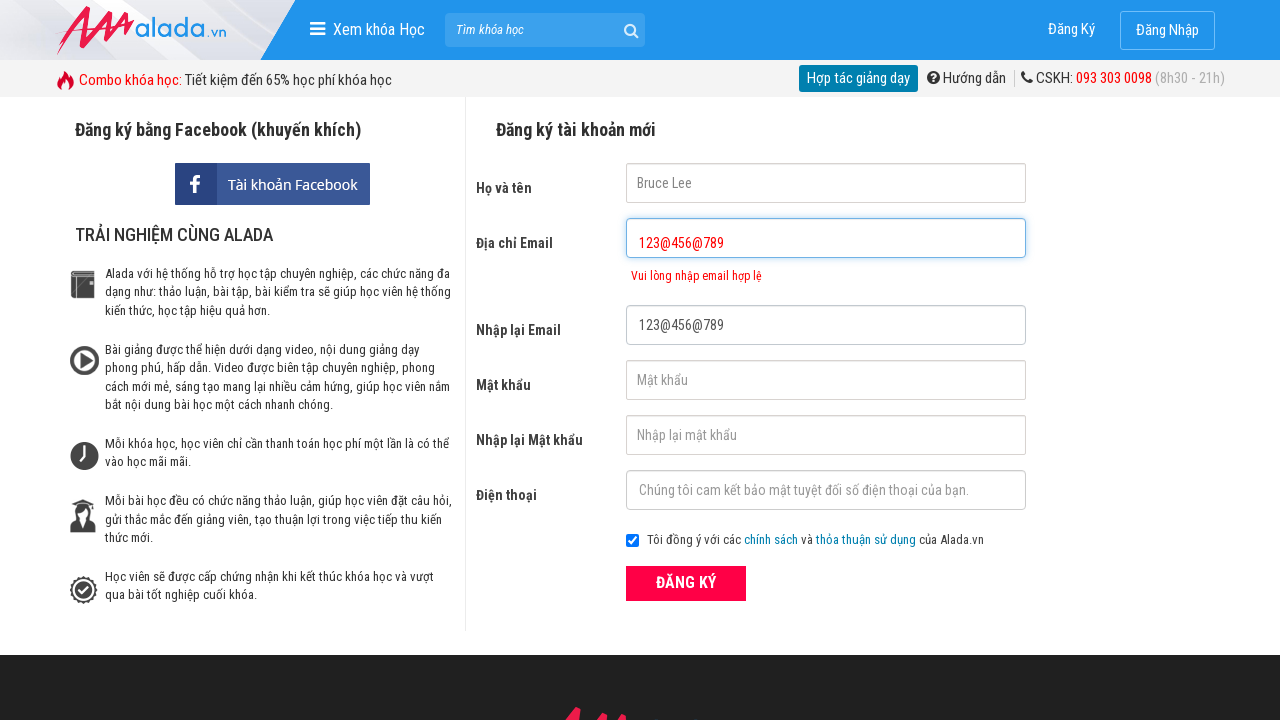

Filled password field with '123456' on #txtPassword
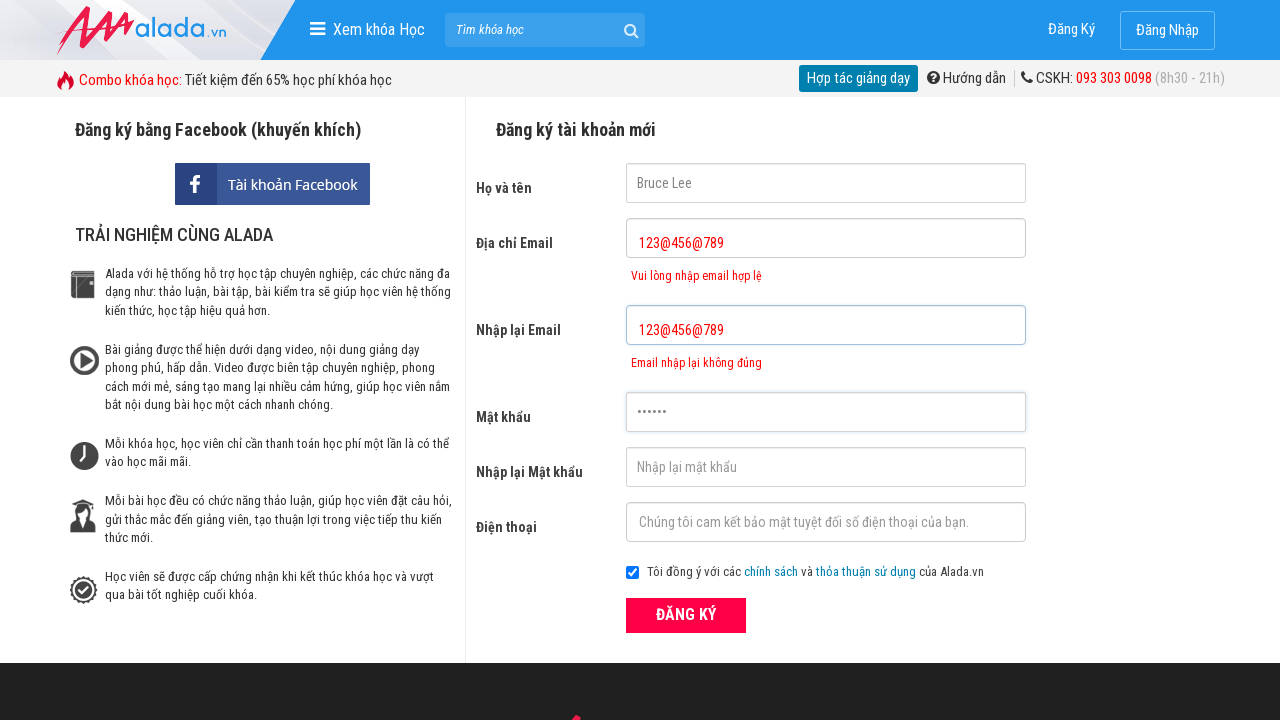

Filled confirm password field with '123456' on #txtCPassword
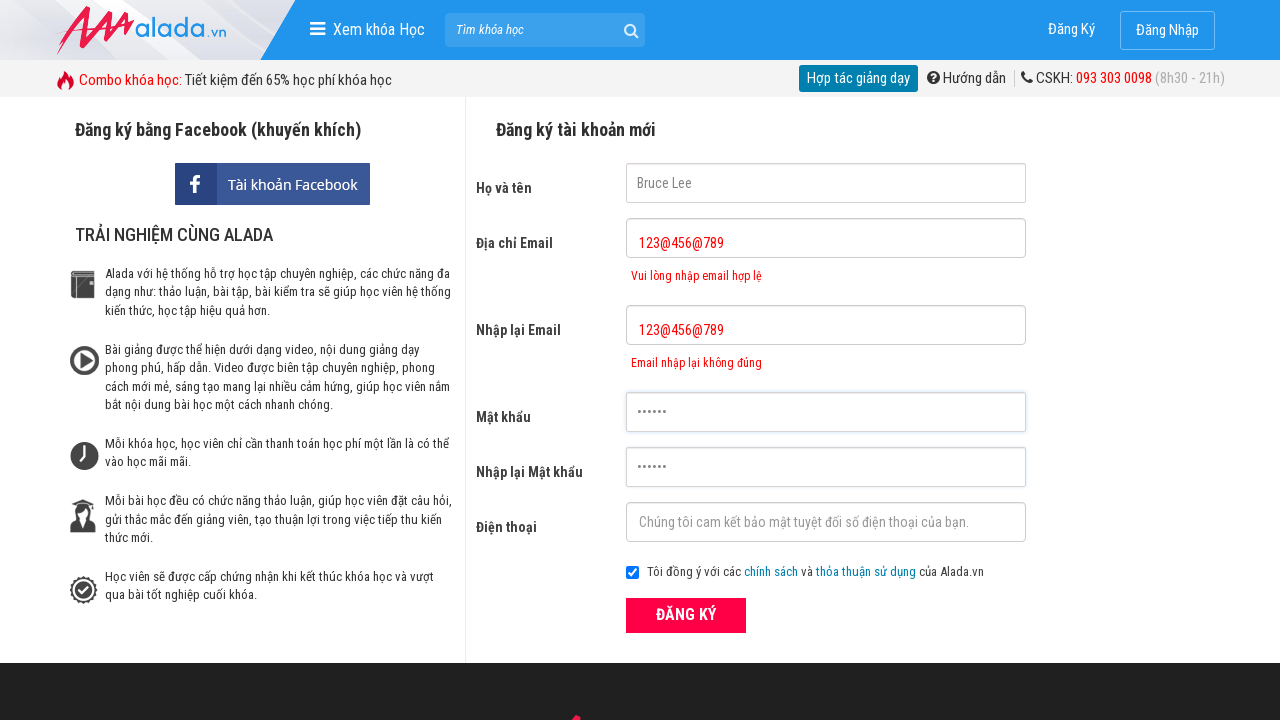

Filled phone field with '0987654321' on #txtPhone
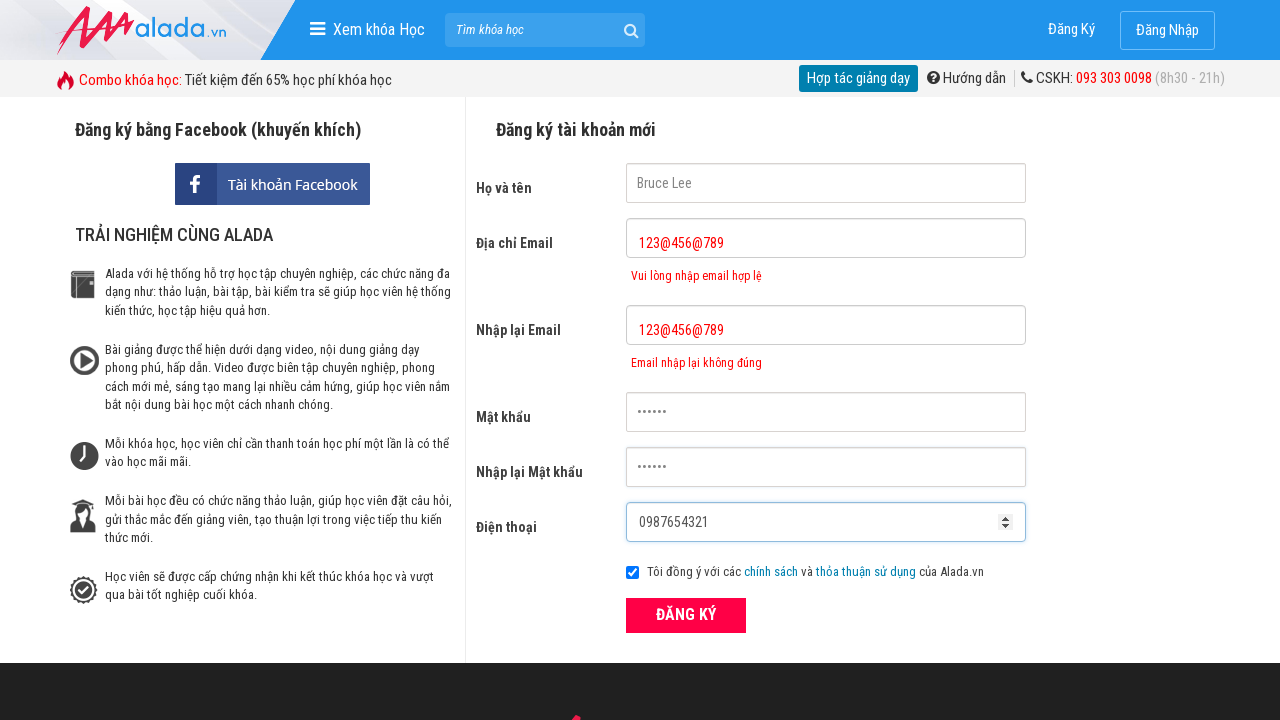

Clicked register button to trigger email validation at (686, 615) on xpath=//form[@id='frmLogin']//button[text()='ĐĂNG KÝ']
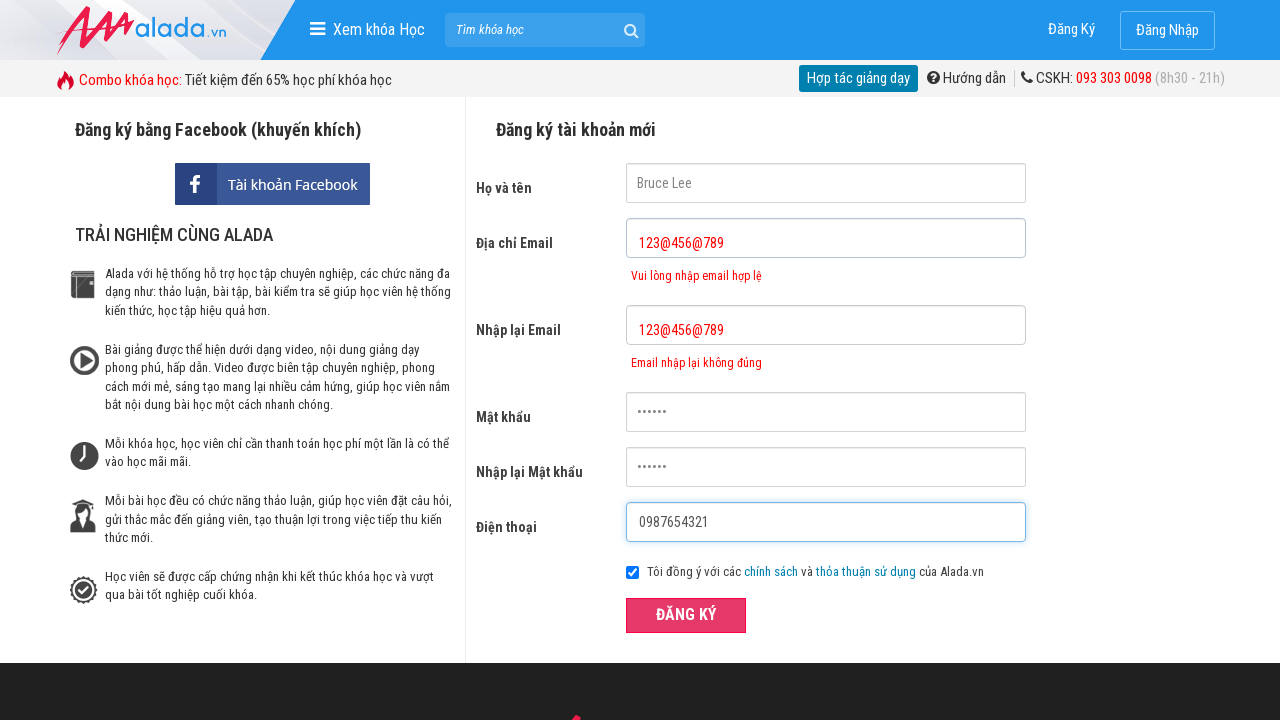

Email error message appeared, validating invalid email format rejection
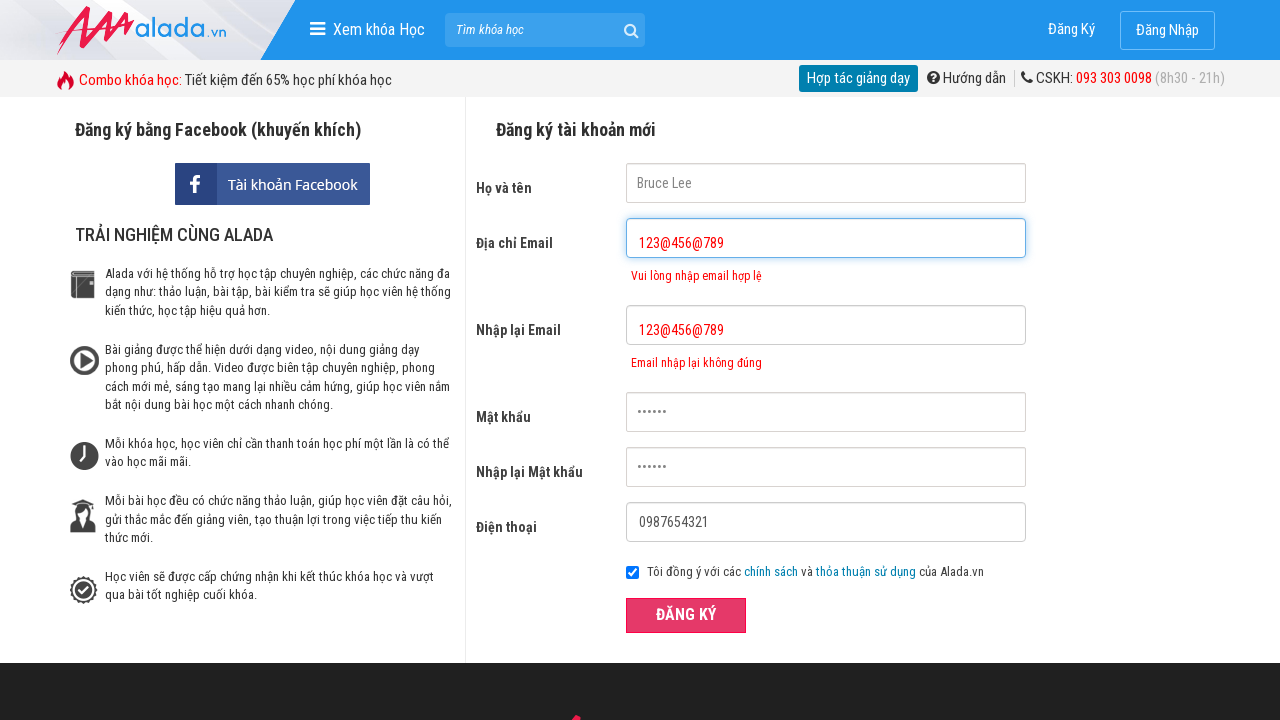

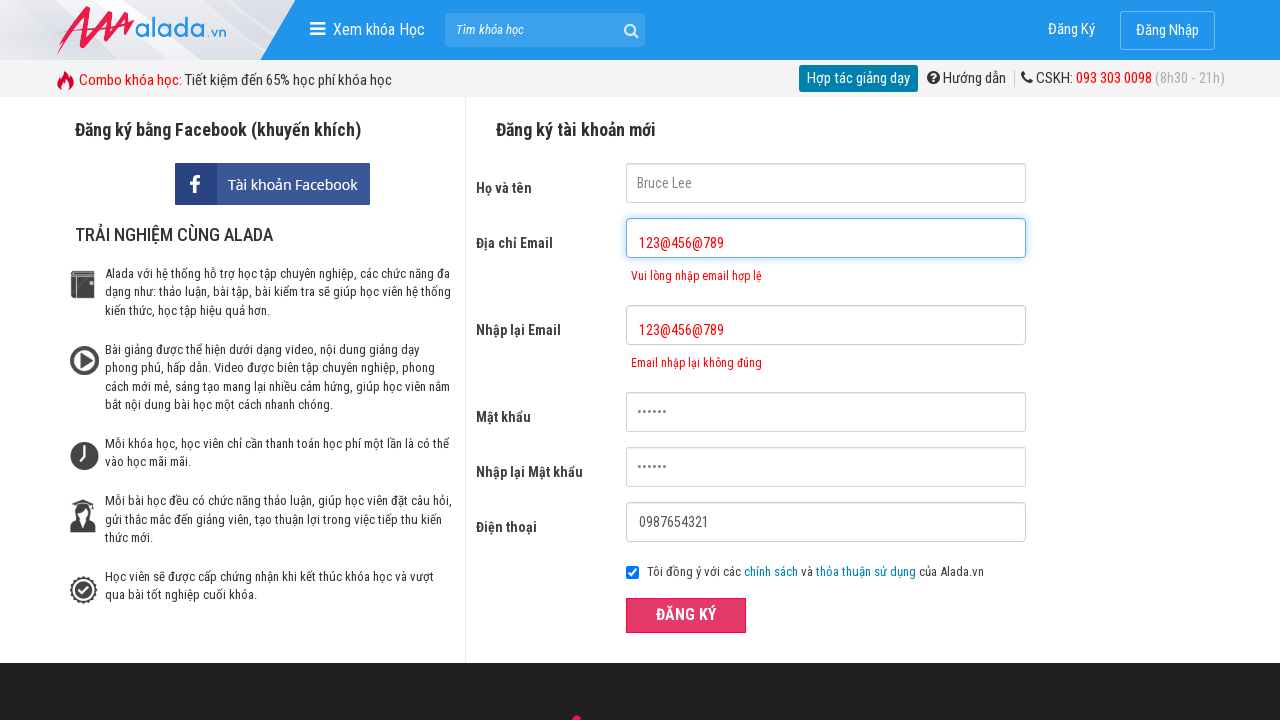